Tests hovering over an element on the Anh Tester website

Starting URL: https://anhtester.com/

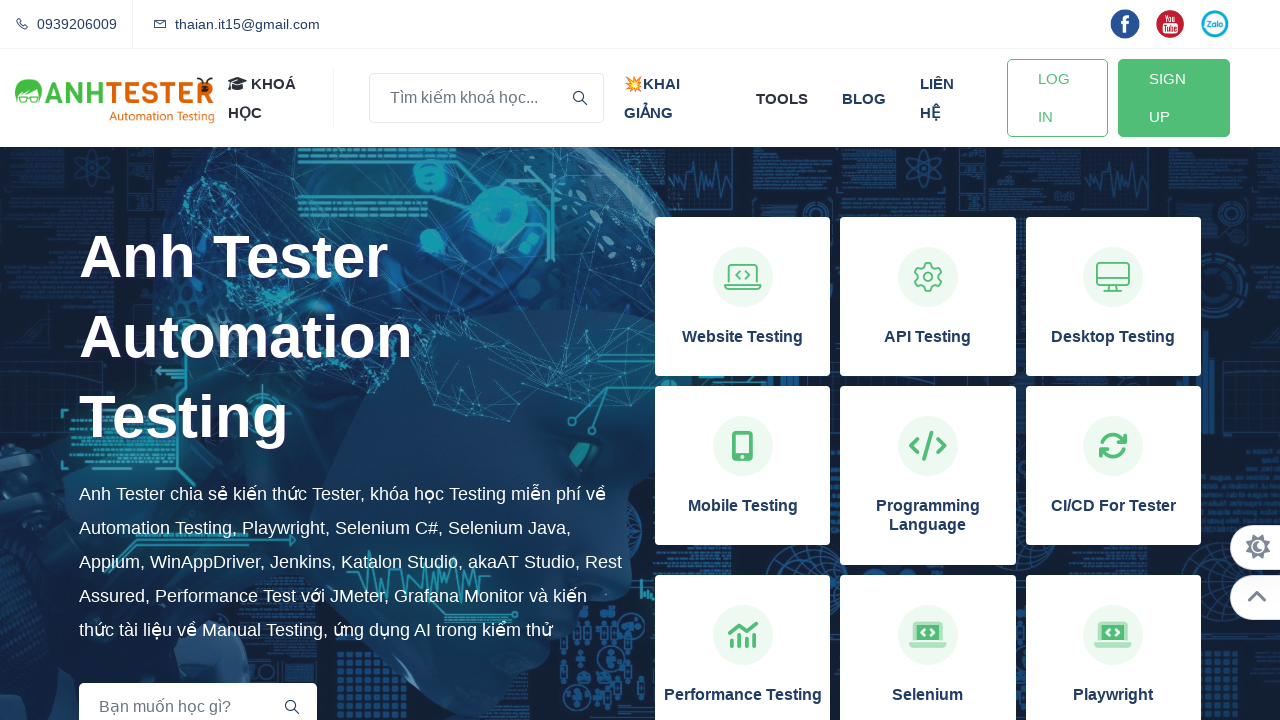

Hovered over 'Kiến thức Automation Testing' heading at (640, 690) on xpath=//h2[contains(text(),'Kiến thức Automation Testing')]
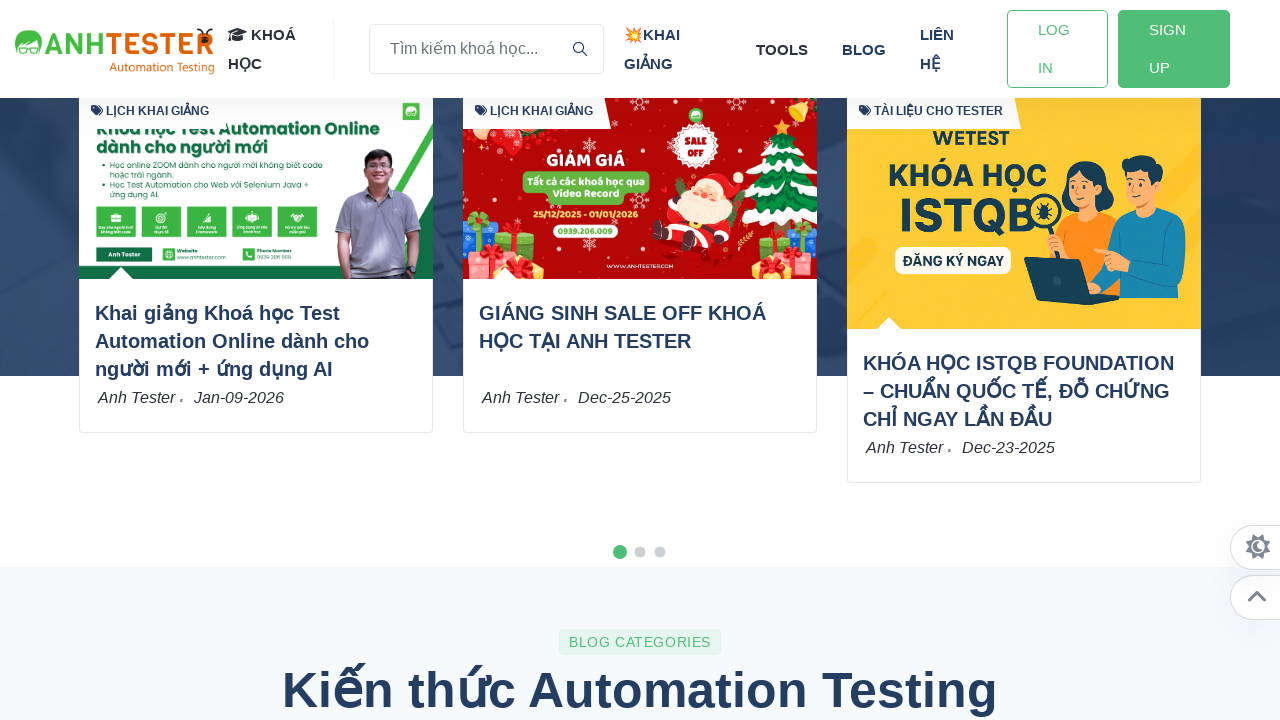

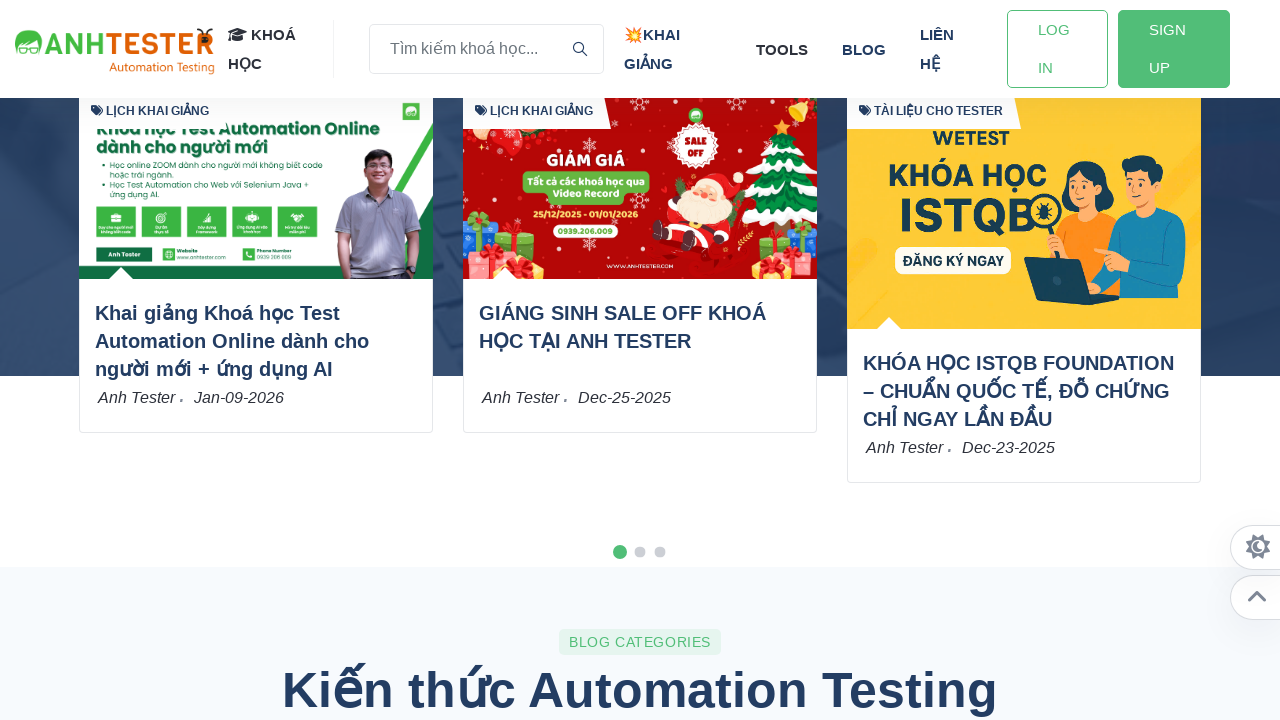